Tests drag and drop functionality by dragging an element from one location to another on the page

Starting URL: https://testautomationpractice.blogspot.com/

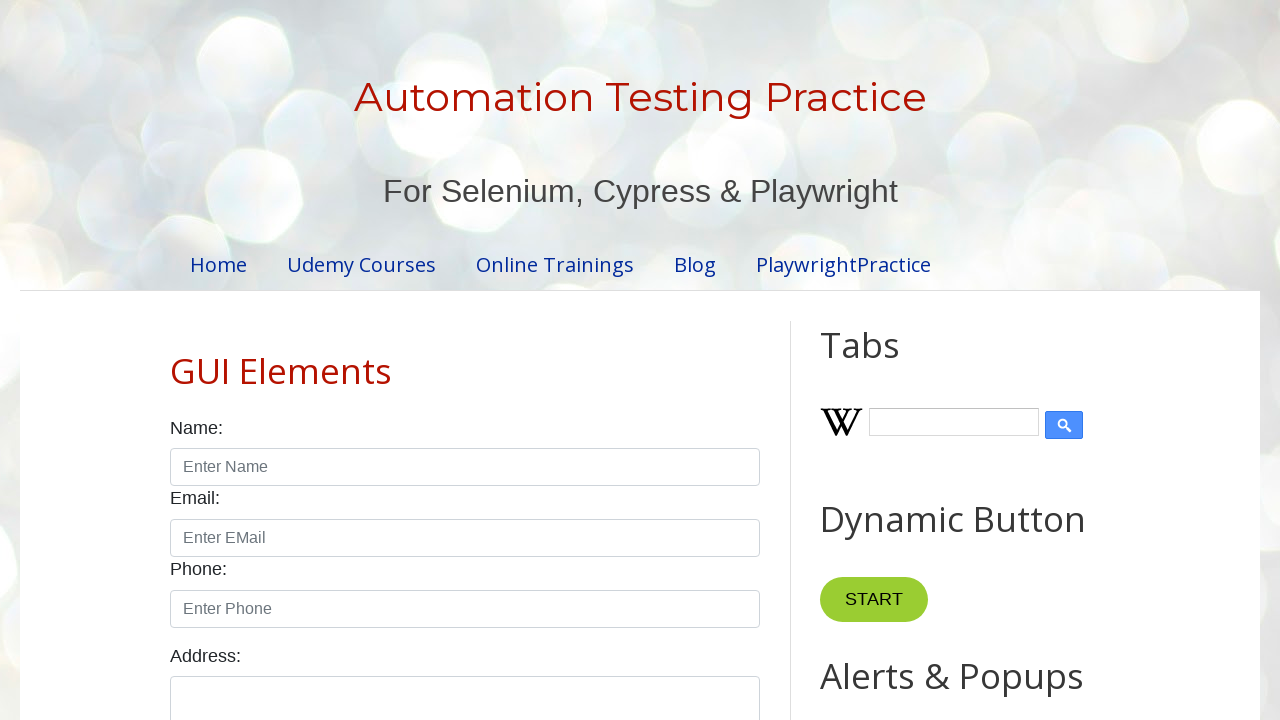

Located draggable element with id 'draggable'
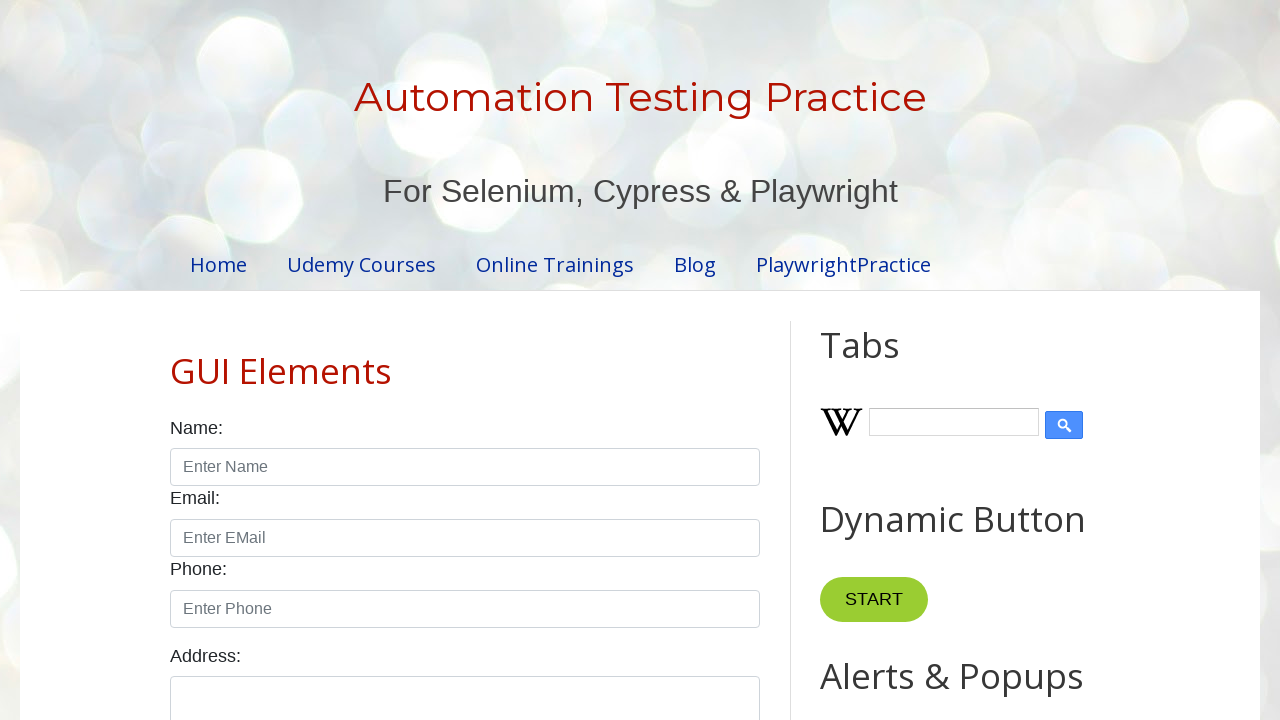

Located droppable element with id 'droppable'
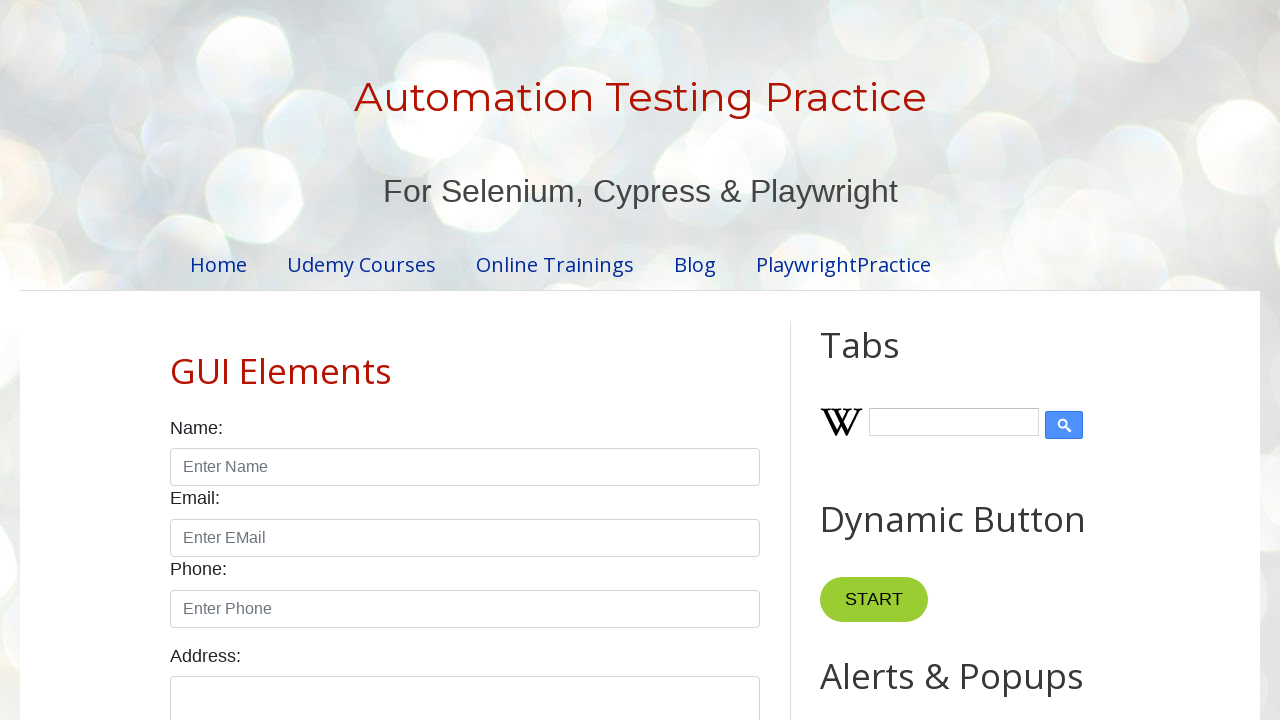

Dragged element from draggable to droppable location at (1015, 386)
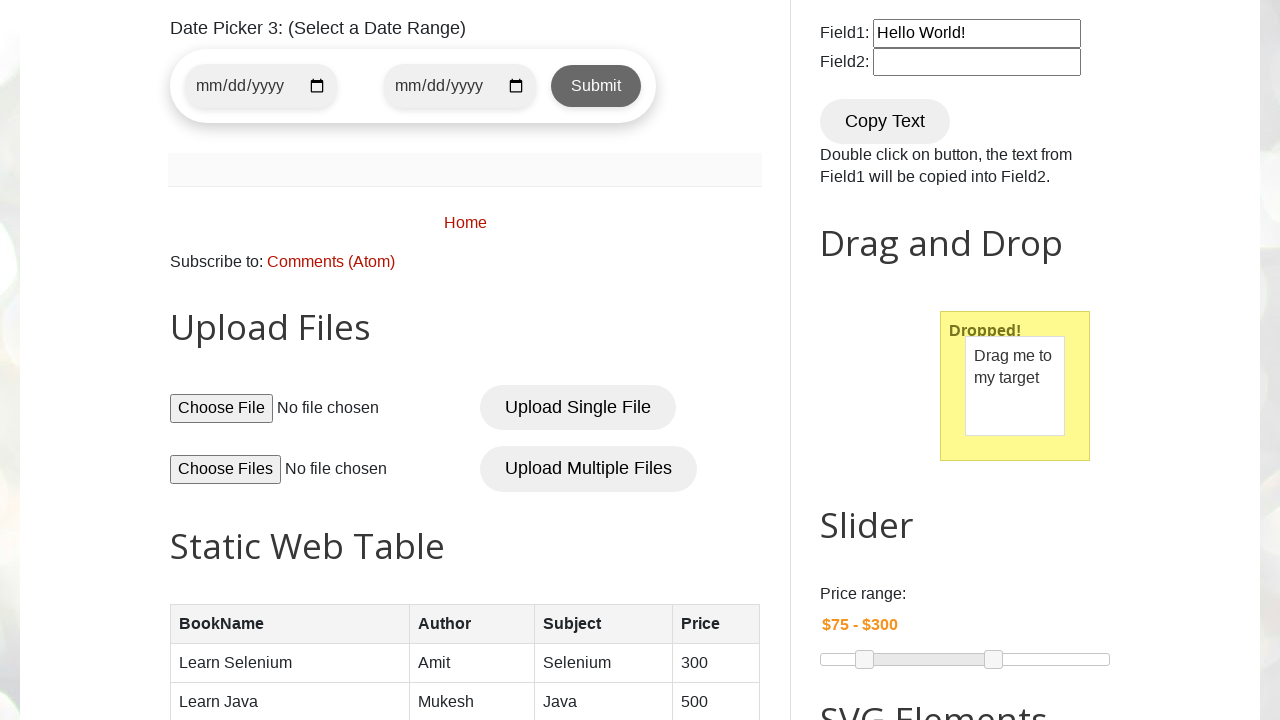

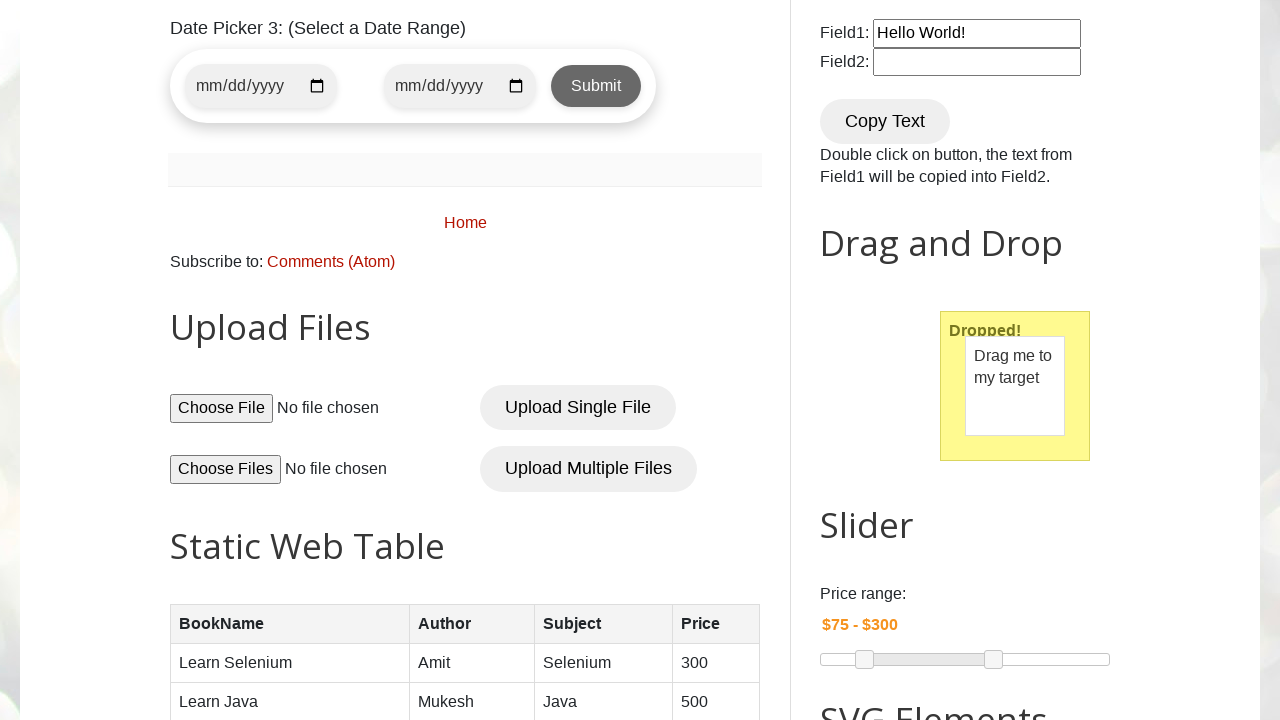